Verifies the support/FAQ link is displayed and clickable, then navigates to the FAQ page

Starting URL: https://12go.asia/en/

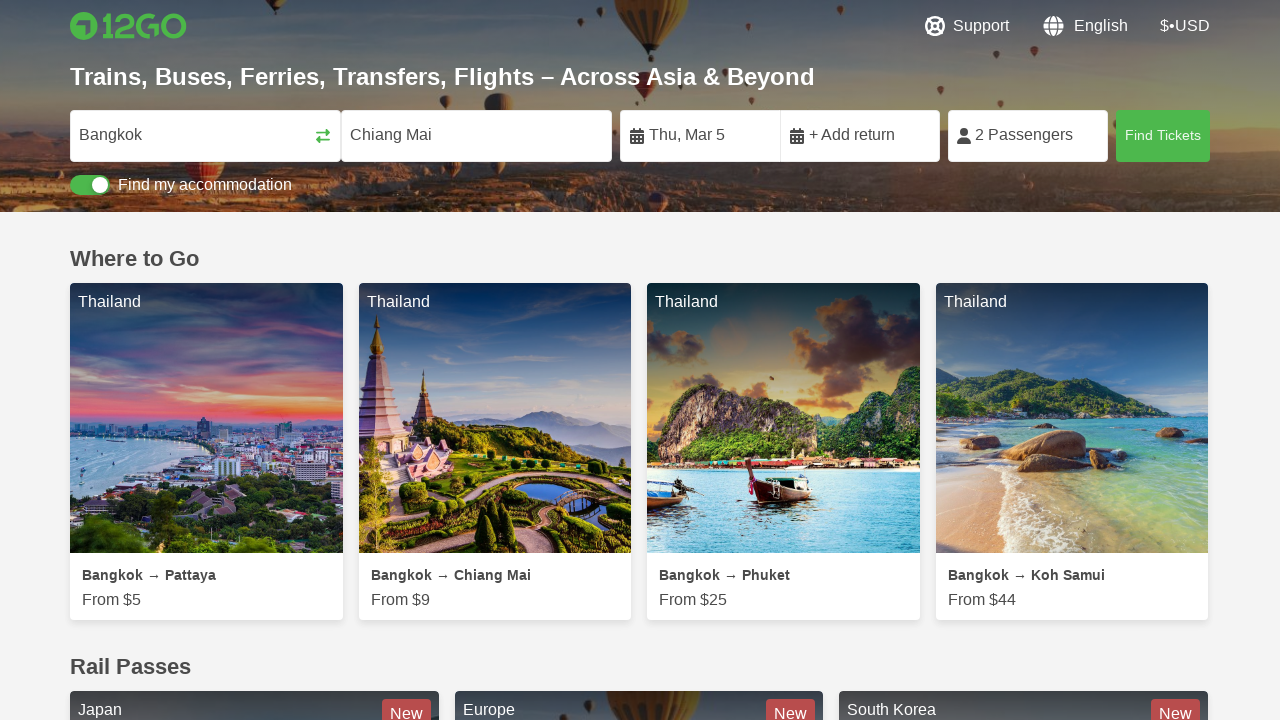

Support/FAQ link is visible on the page
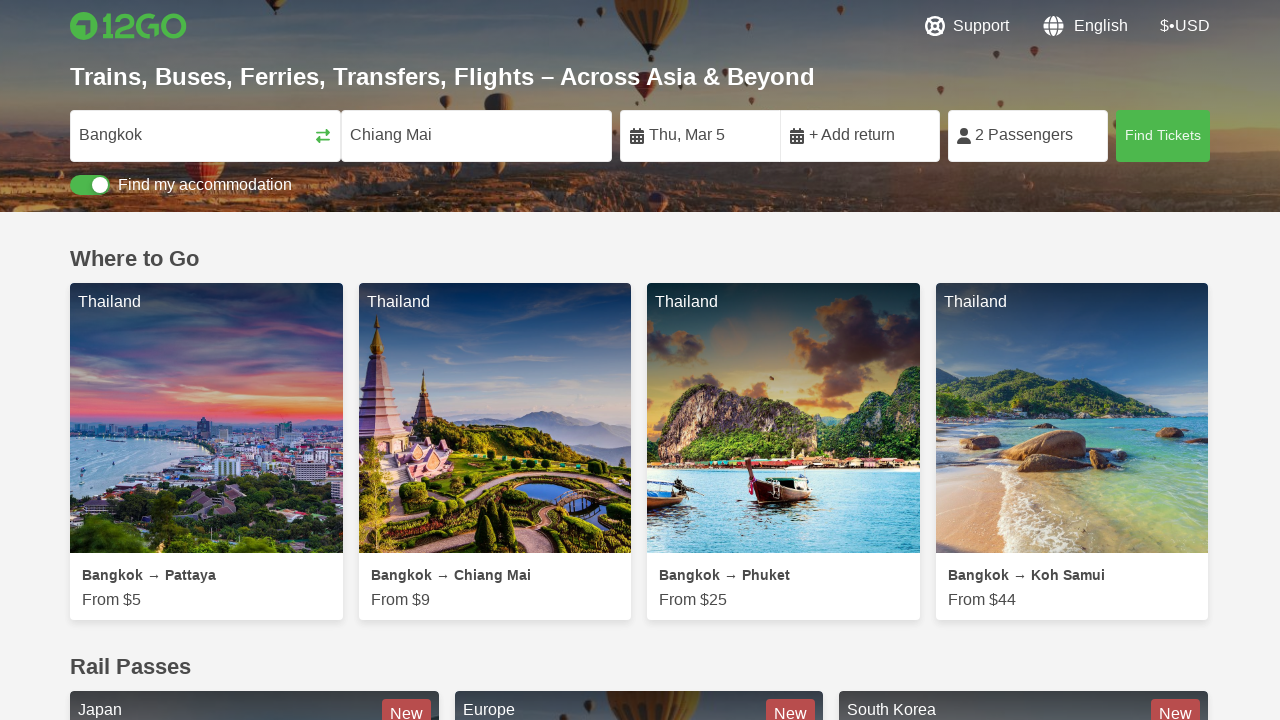

Clicked the support/FAQ link at (967, 26) on a[href='/en/faq']
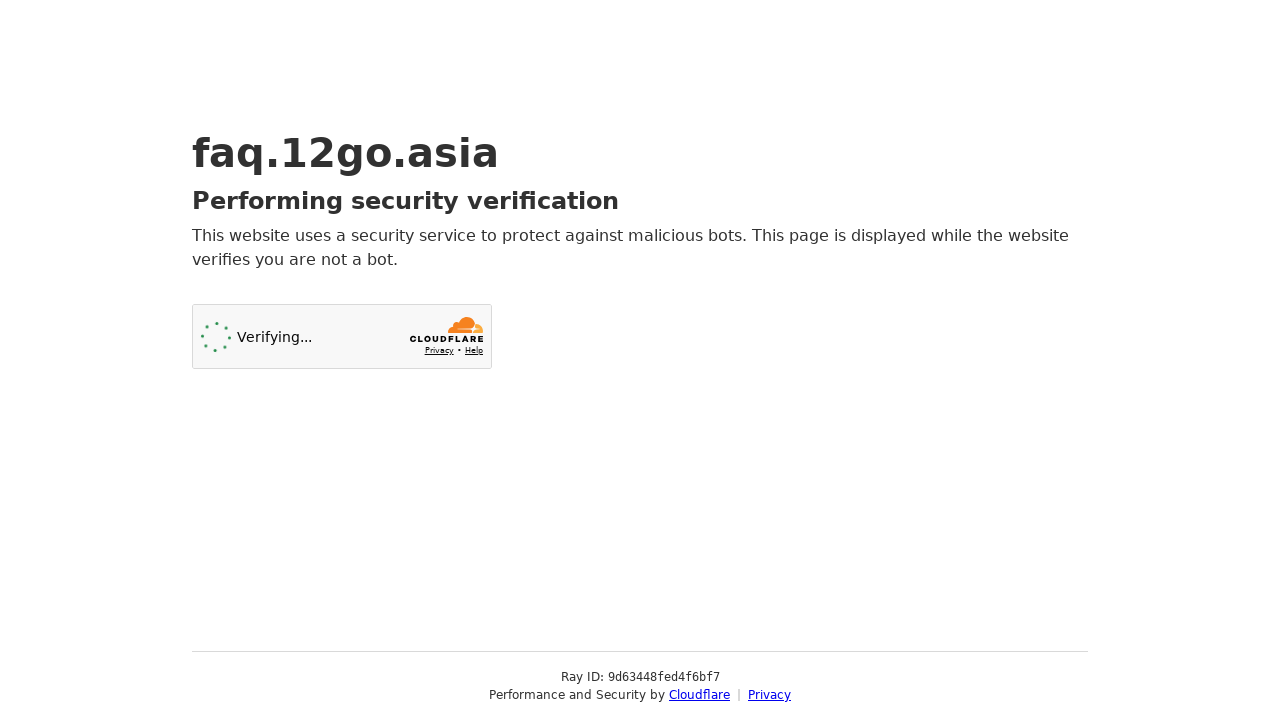

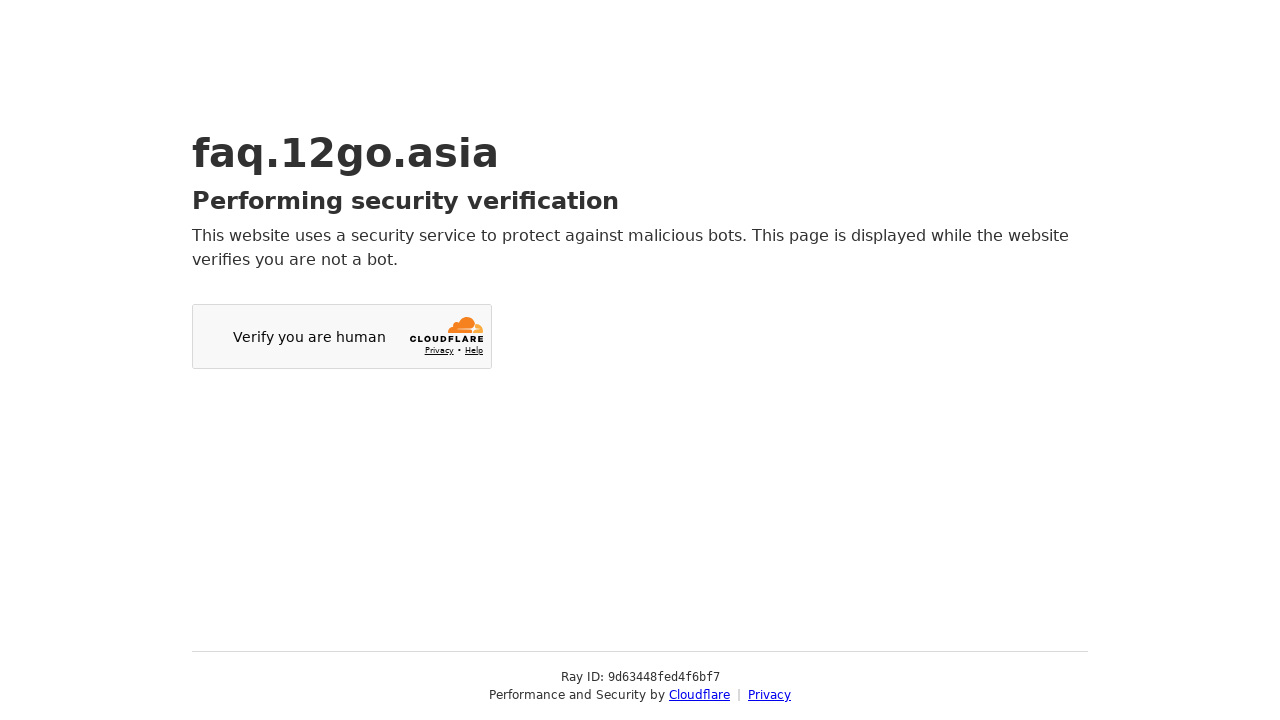